Tests jQuery UI menu navigation by clicking through menu items to reach the PDF download option

Starting URL: https://the-internet.herokuapp.com/jqueryui/menu

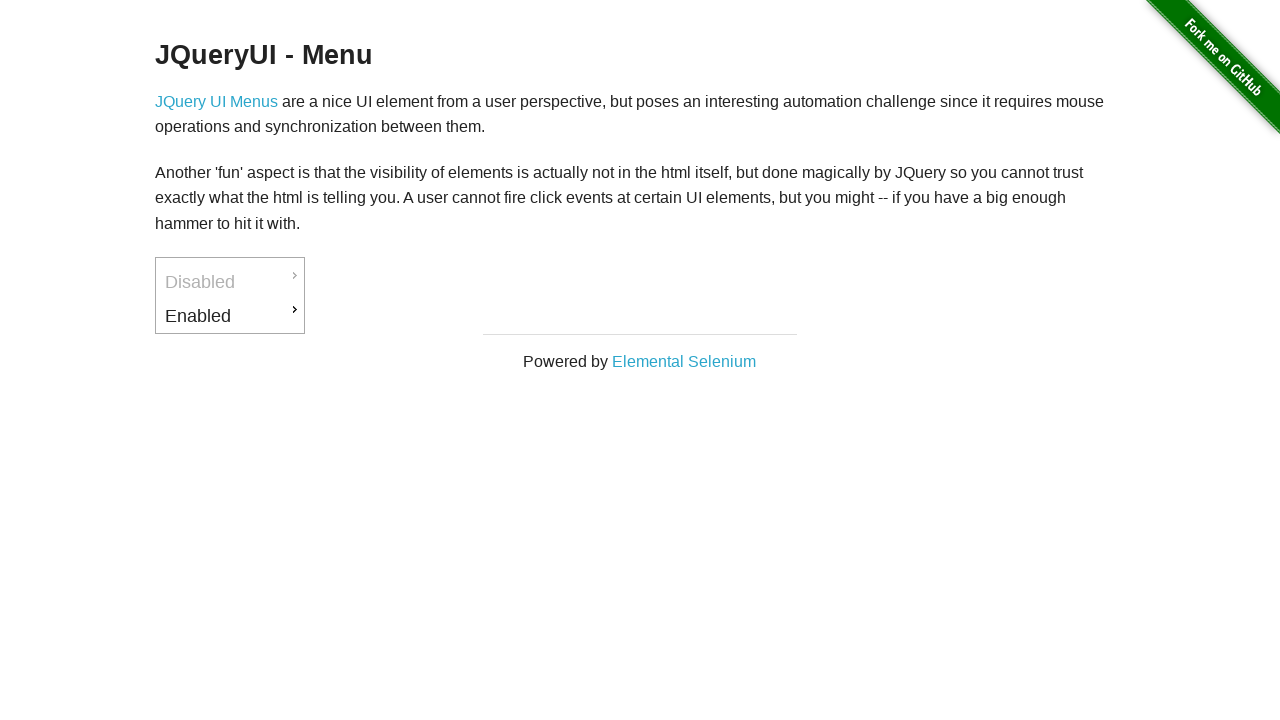

Clicked on 'Enabled' menu item at (230, 316) on text=Enabled
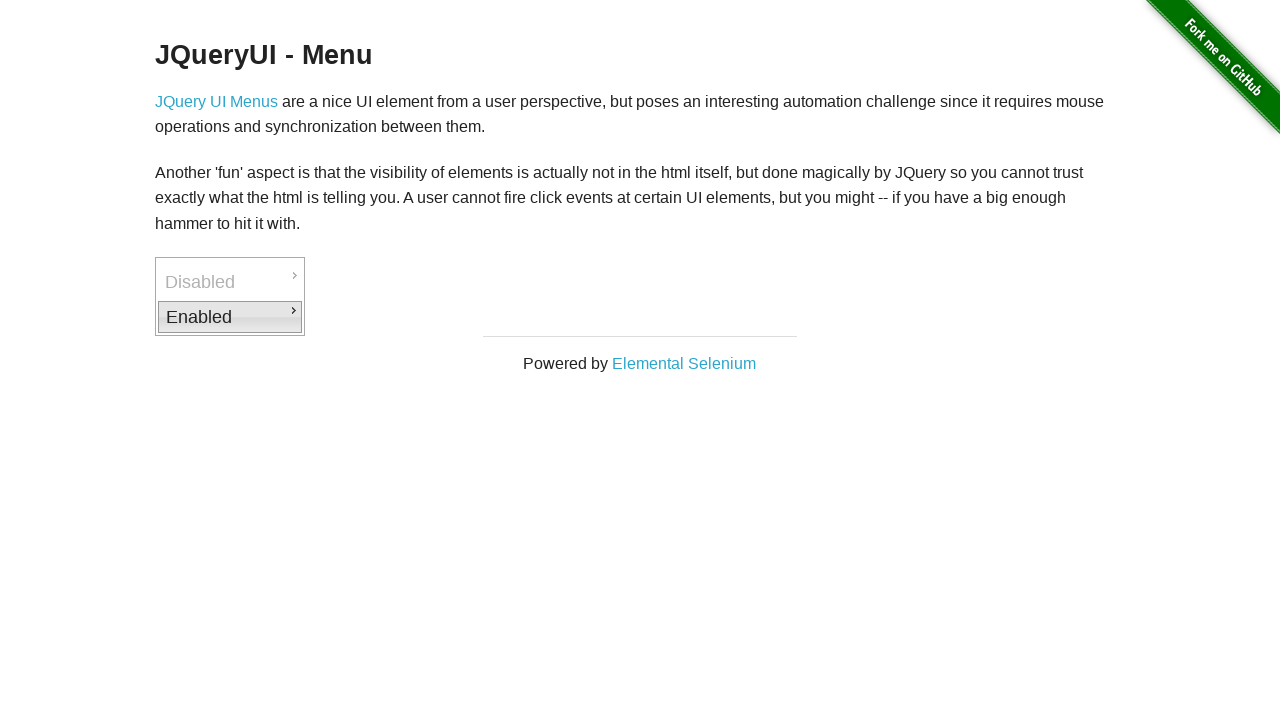

Clicked on 'Downloads' submenu at (376, 319) on text=Downloads
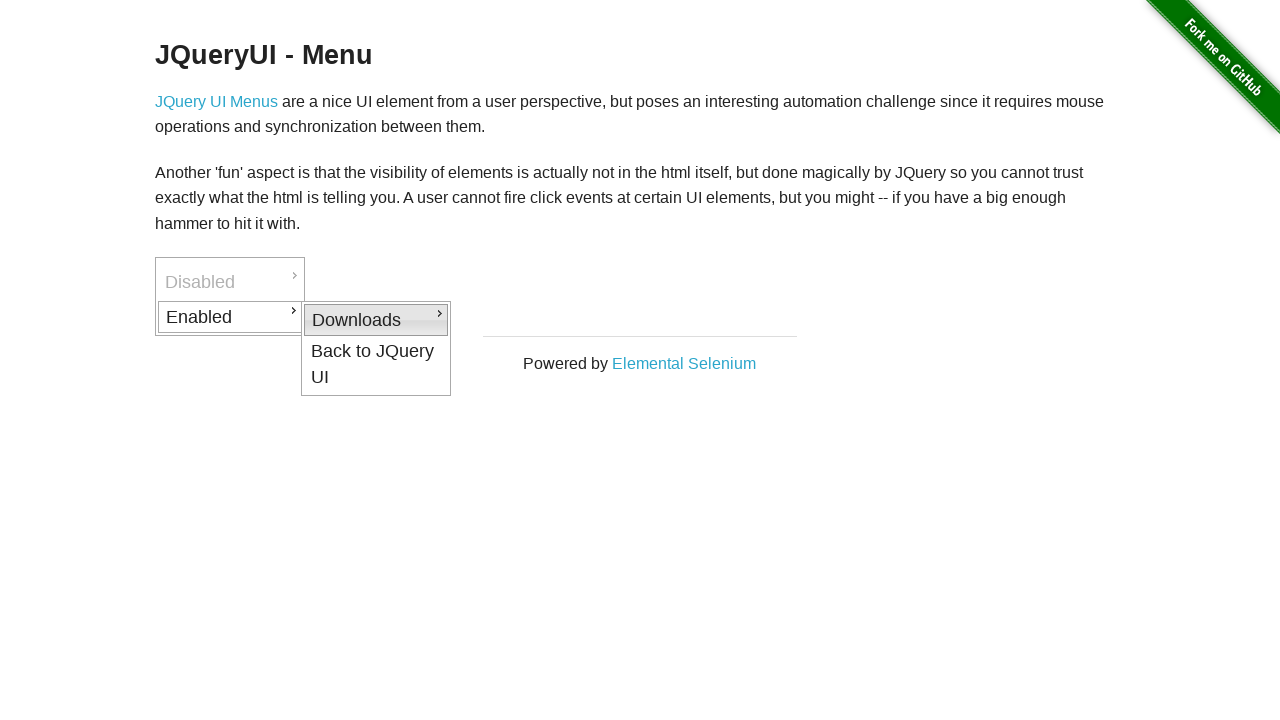

Clicked on 'PDF' download option at (522, 322) on text=PDF
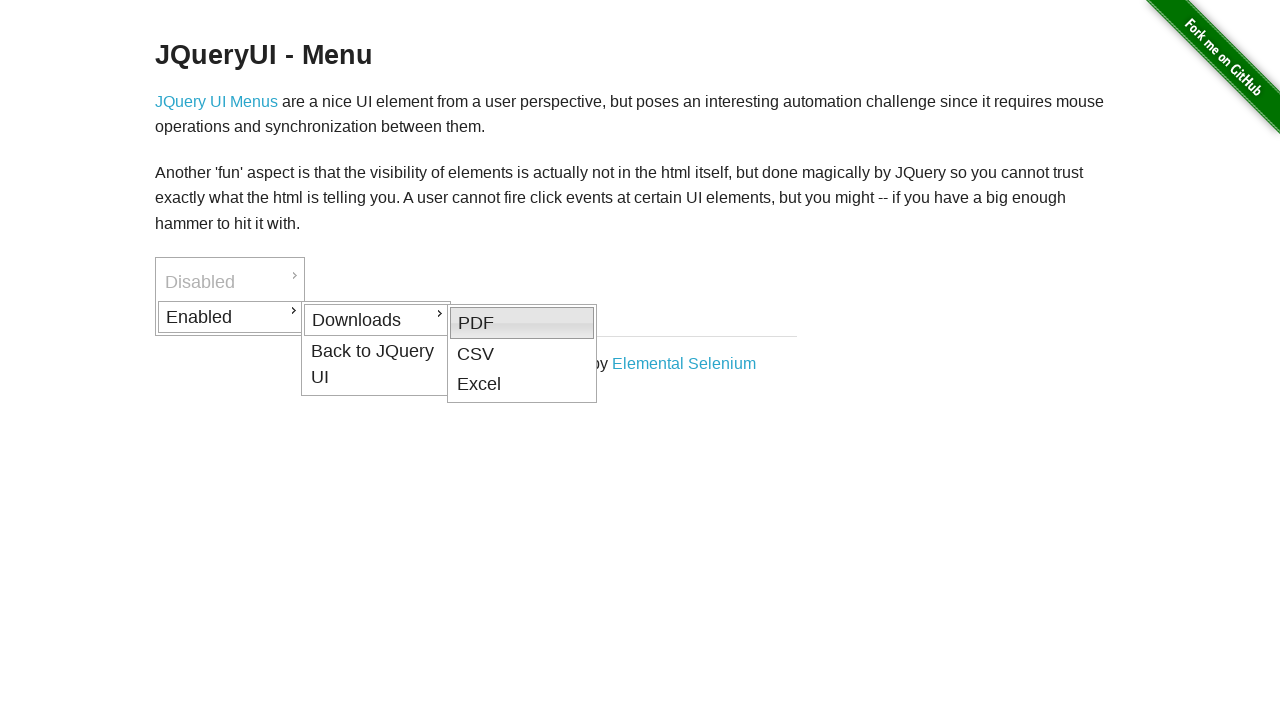

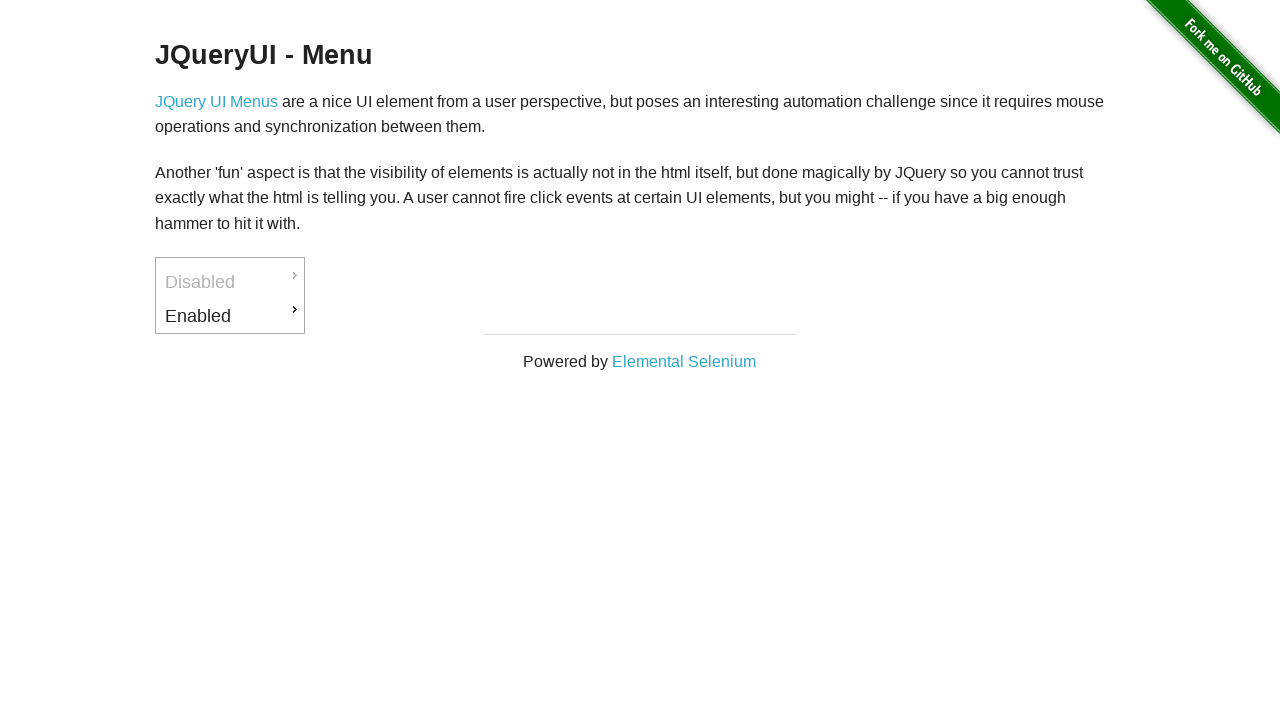